Tests the calculator's subtraction functionality multiple times and verifies that 4 results appear in the history table

Starting URL: http://juliemr.github.io/protractor-demo/

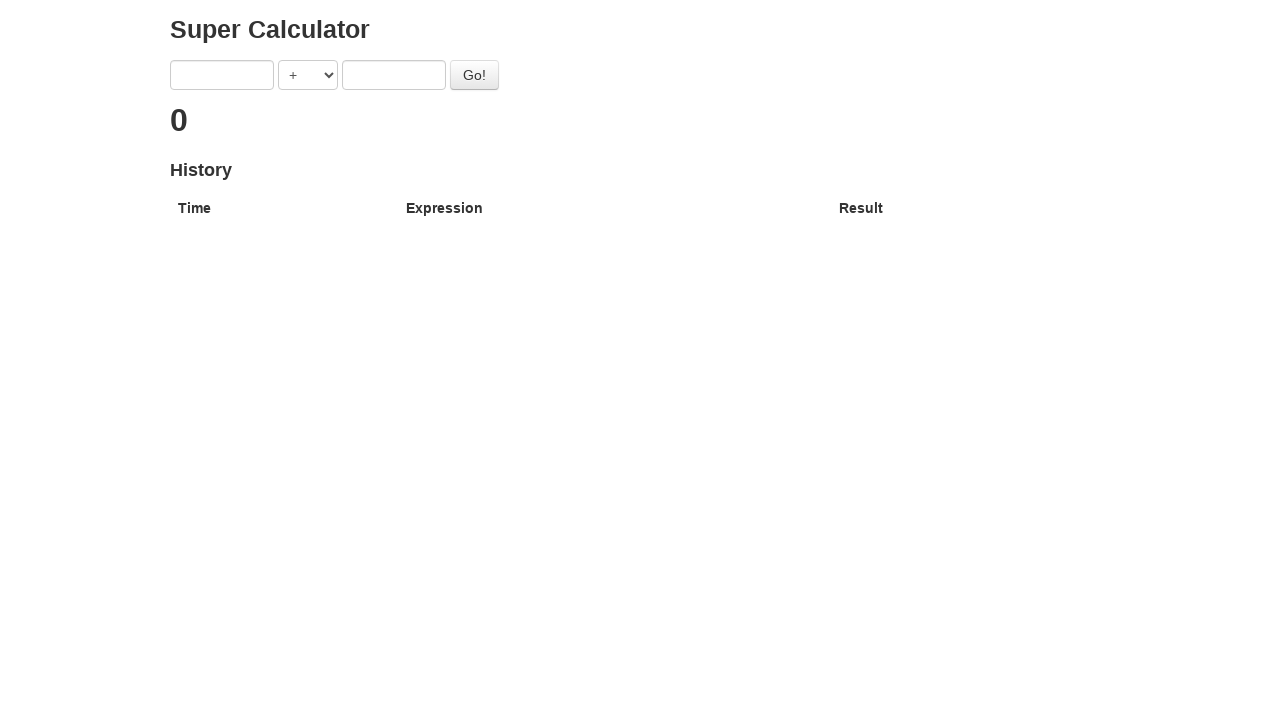

Filled first number field with '34' on input[ng-model='first']
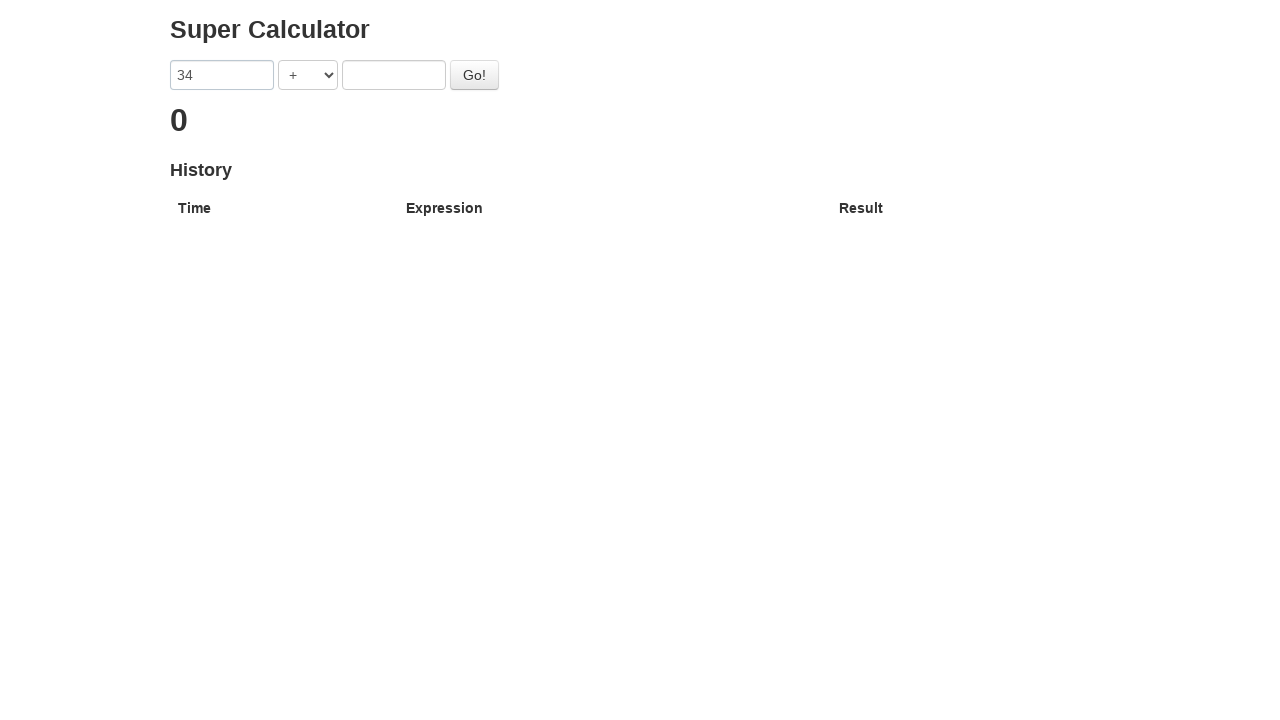

Filled second number field with '23' on input[ng-model='second']
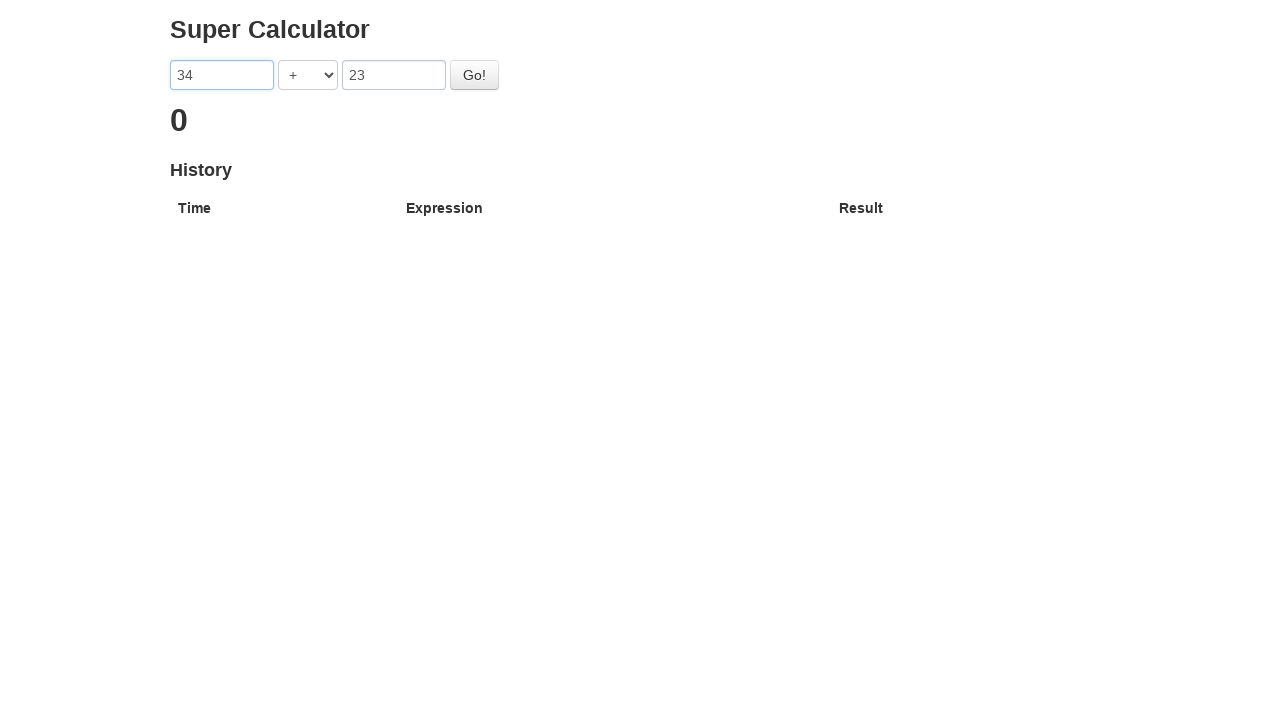

Selected subtraction operator '-' on select[ng-options='value for (key, value) in operators']
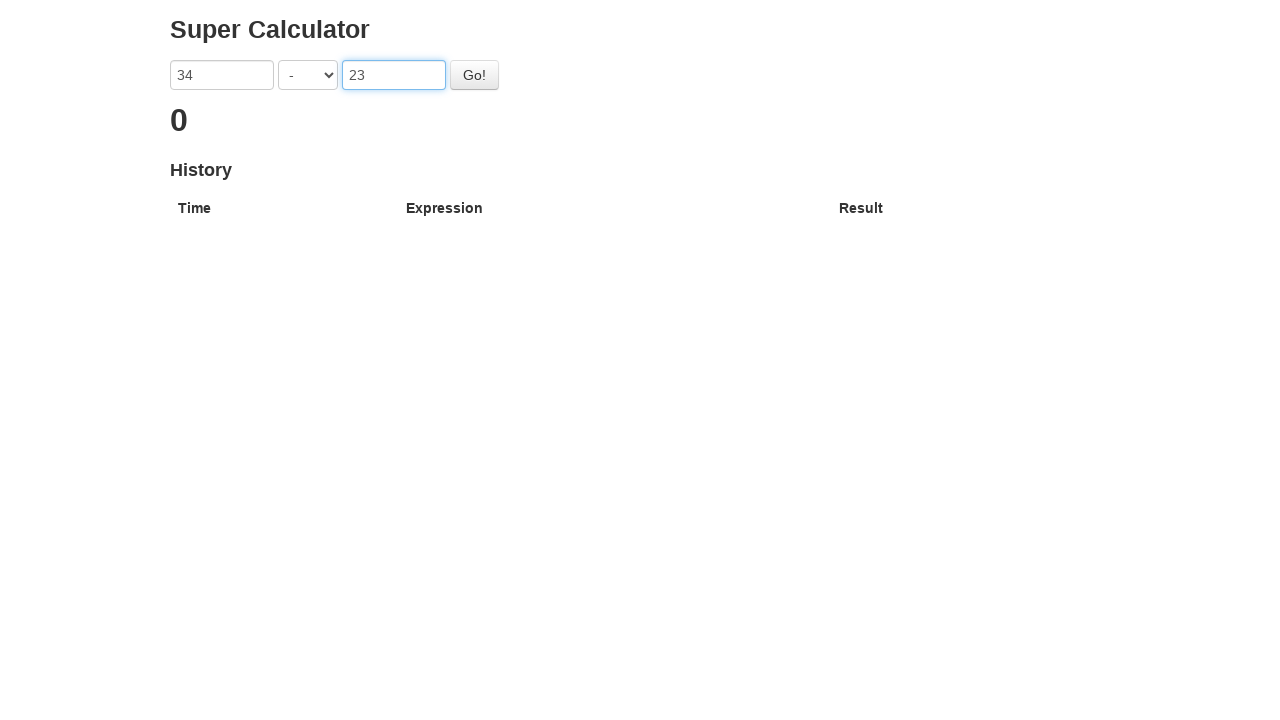

Clicked calculate button to perform subtraction at (474, 75) on #gobutton
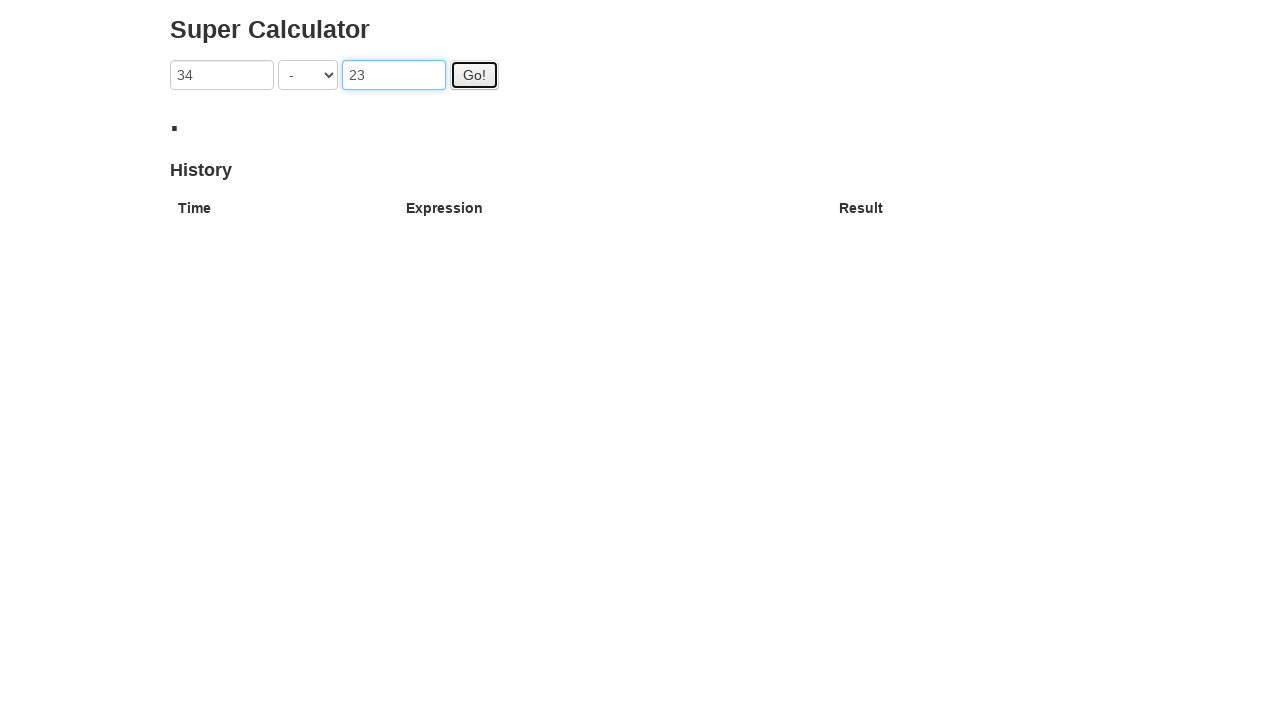

Waited 3 seconds for calculation to complete
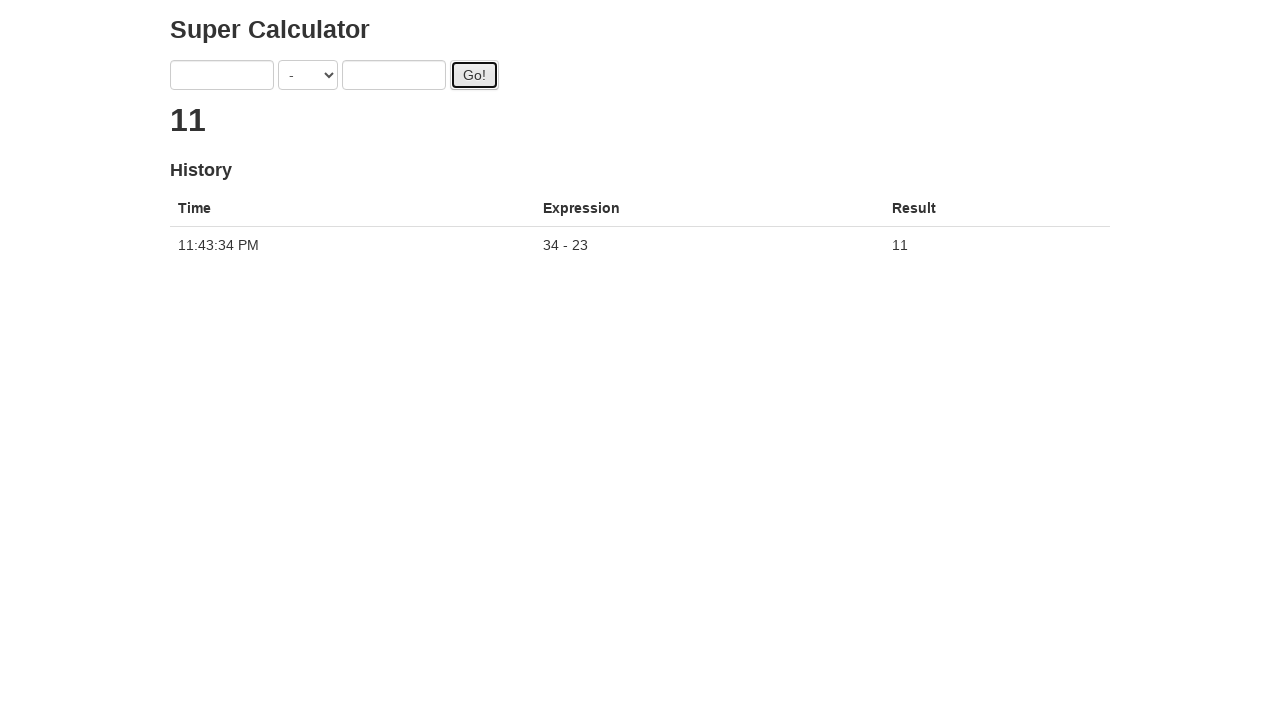

Filled first number field with '34' on input[ng-model='first']
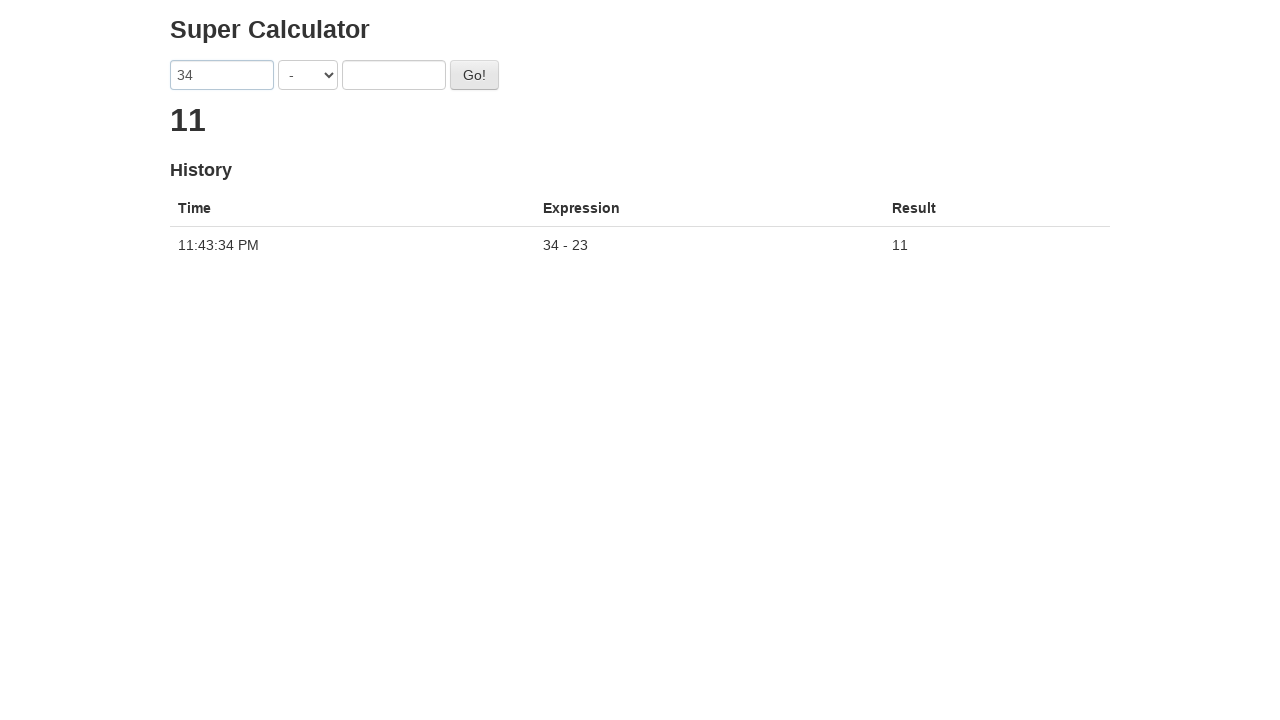

Filled second number field with '23' on input[ng-model='second']
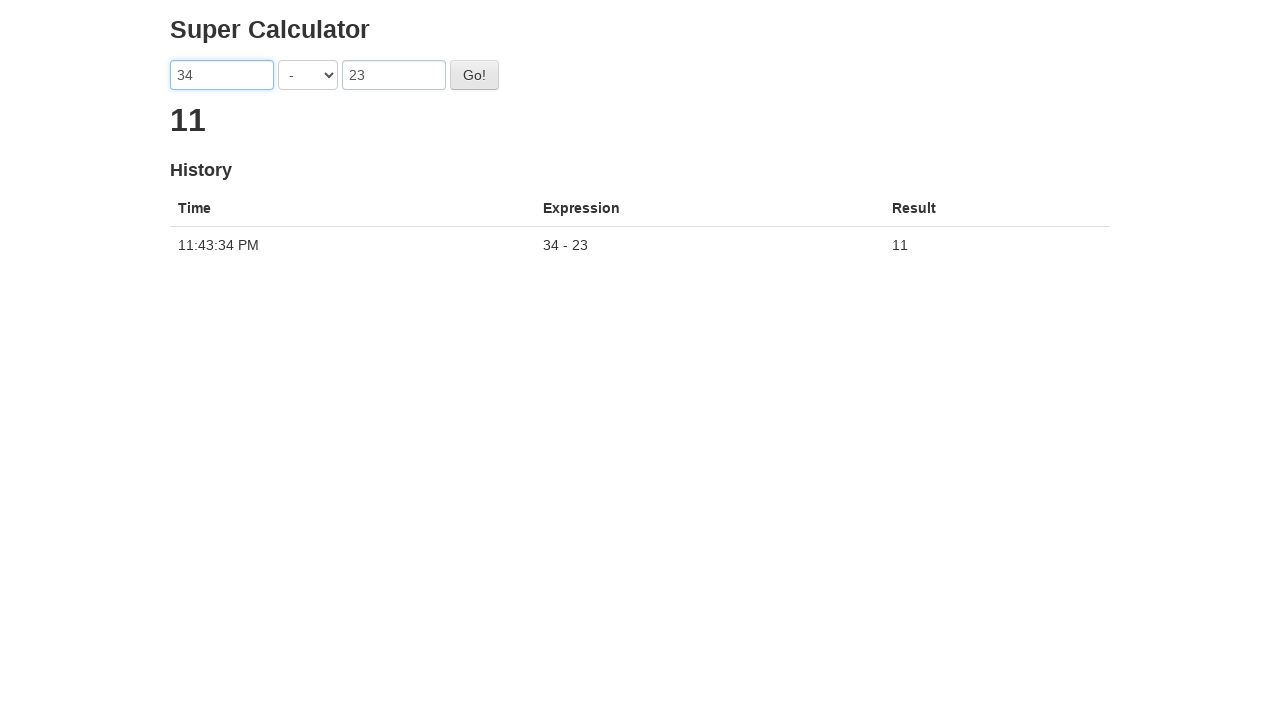

Selected subtraction operator '-' on select[ng-options='value for (key, value) in operators']
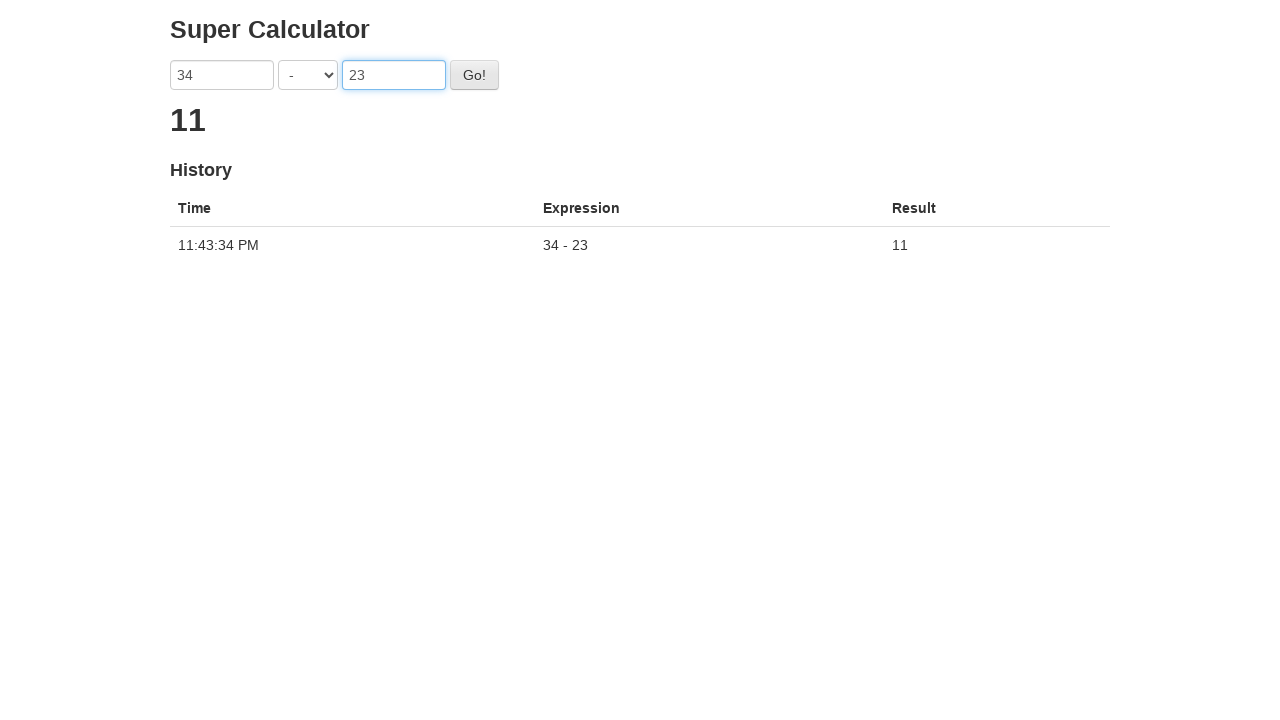

Clicked calculate button to perform subtraction at (474, 75) on #gobutton
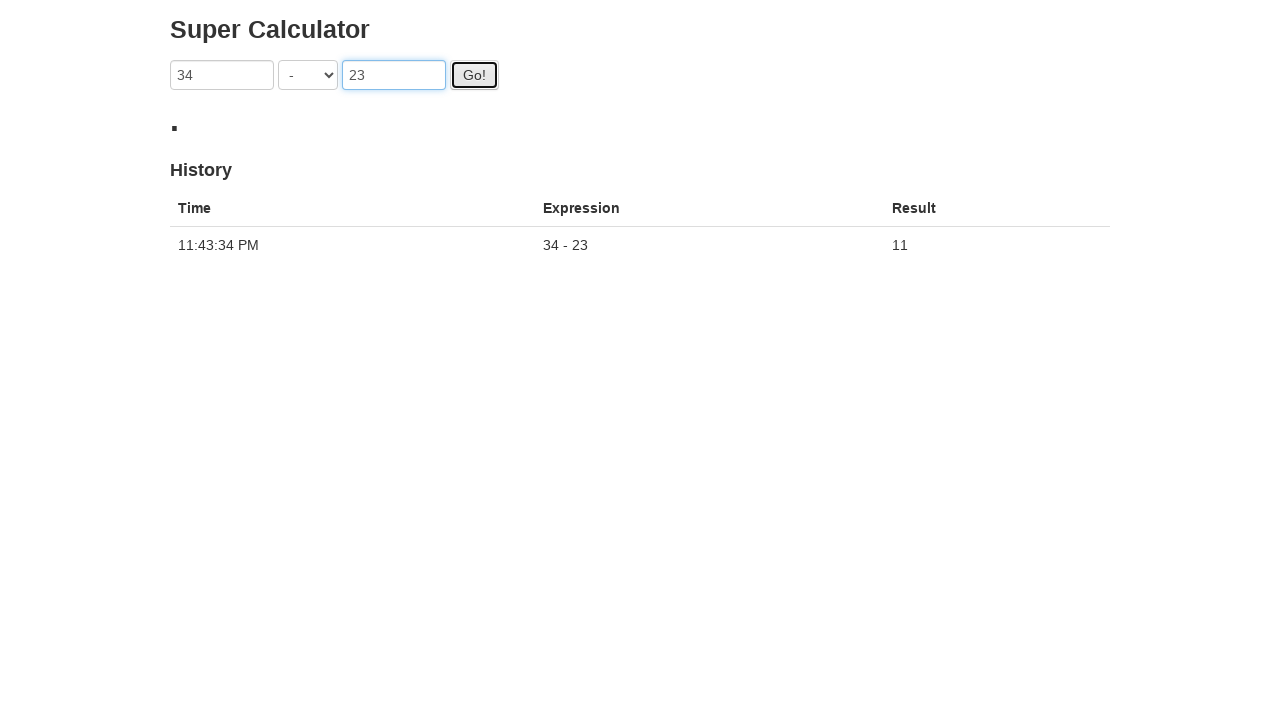

Waited 3 seconds for calculation to complete
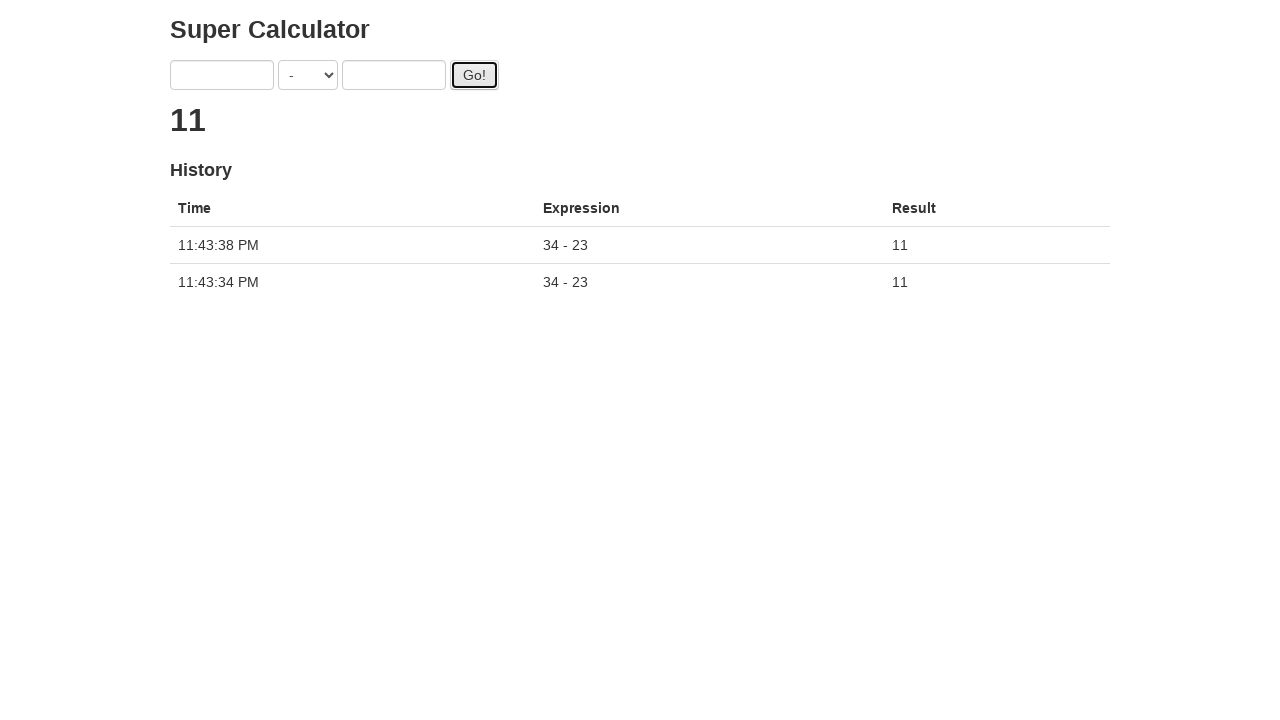

Filled first number field with '34' on input[ng-model='first']
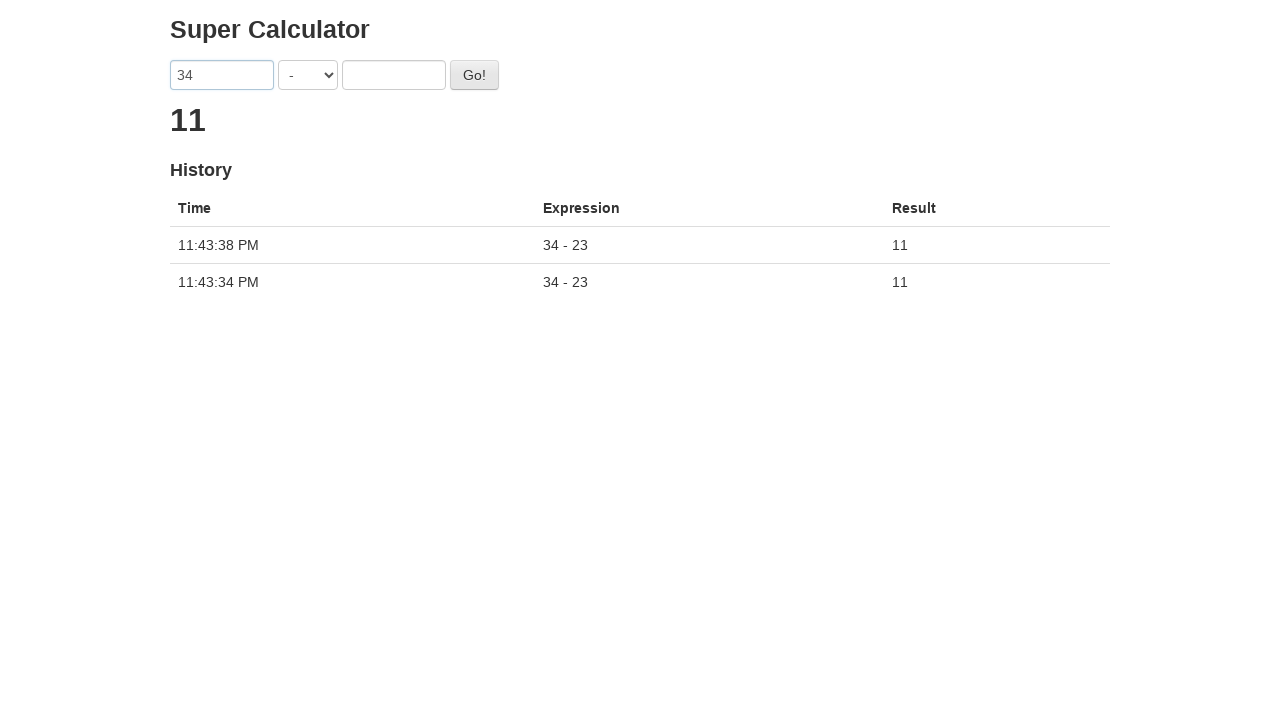

Filled second number field with '23' on input[ng-model='second']
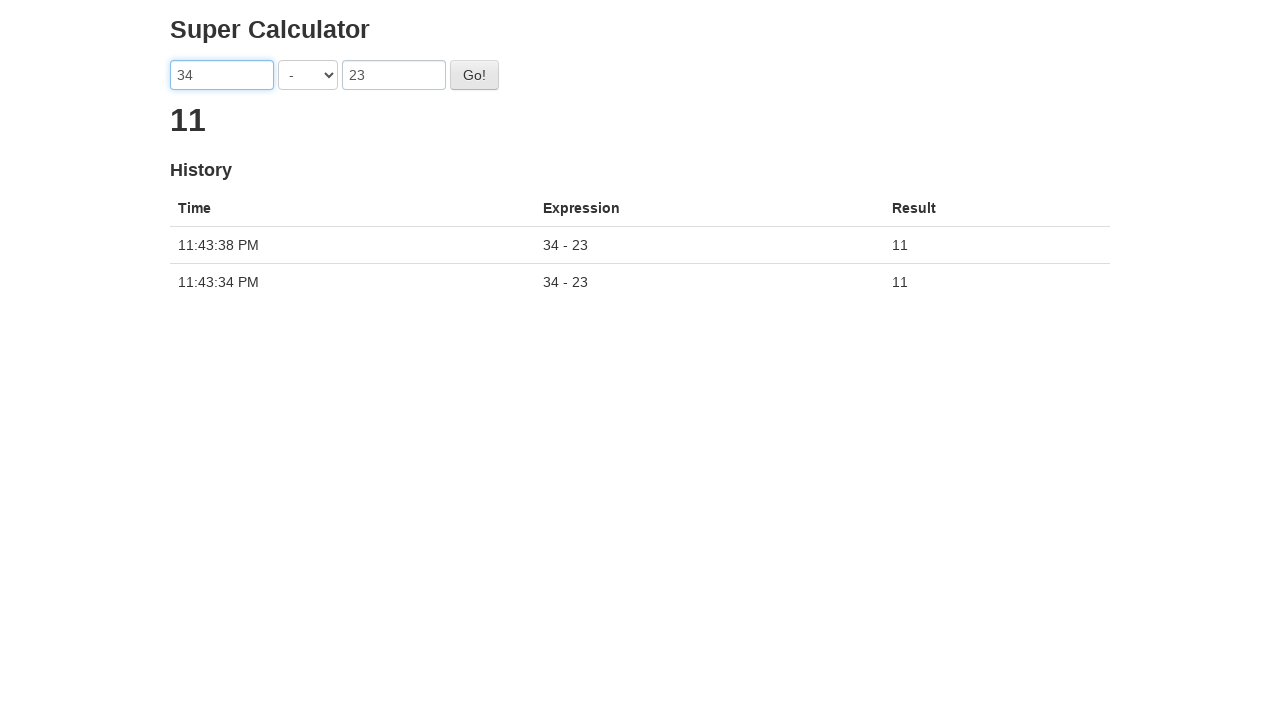

Selected subtraction operator '-' on select[ng-options='value for (key, value) in operators']
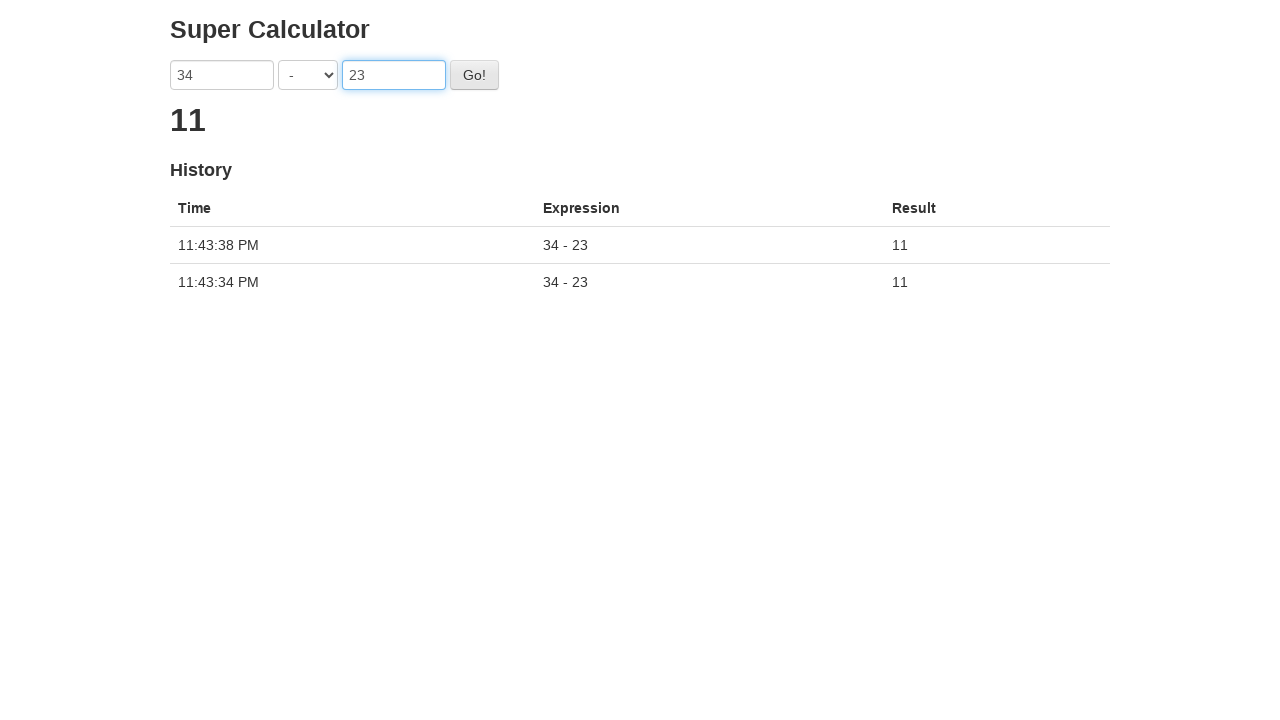

Clicked calculate button to perform subtraction at (474, 75) on #gobutton
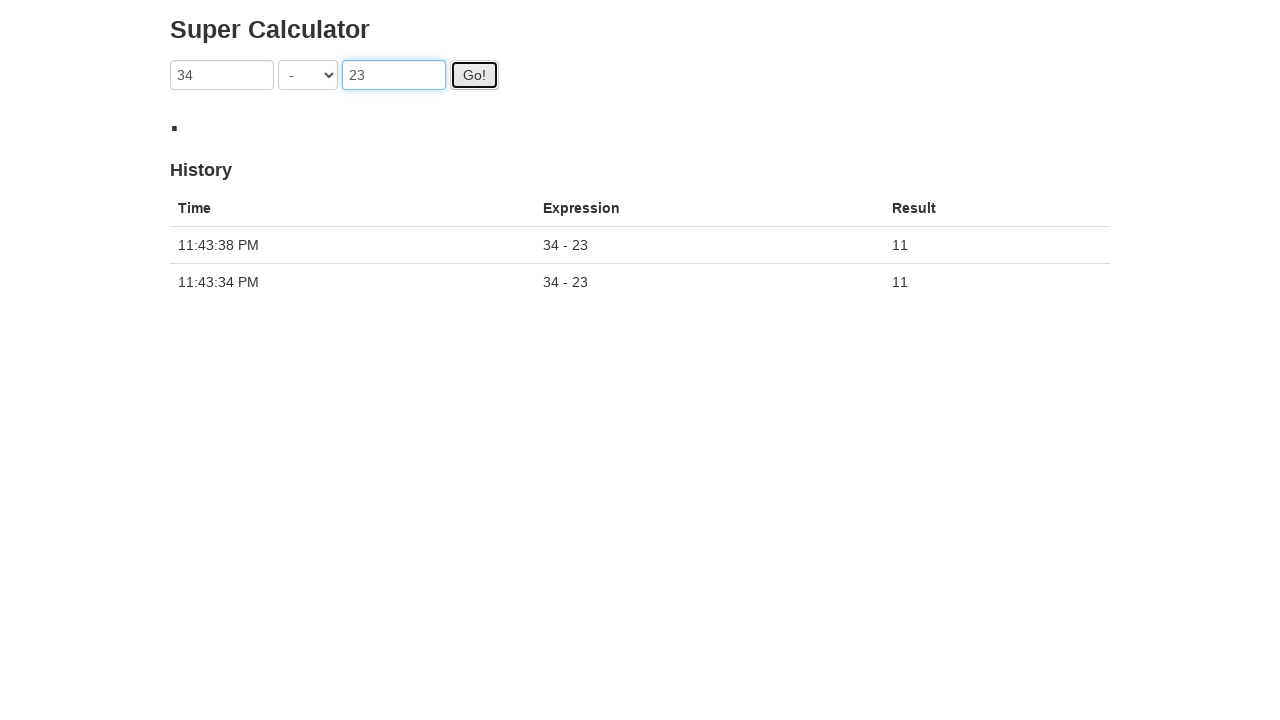

Waited 3 seconds for calculation to complete
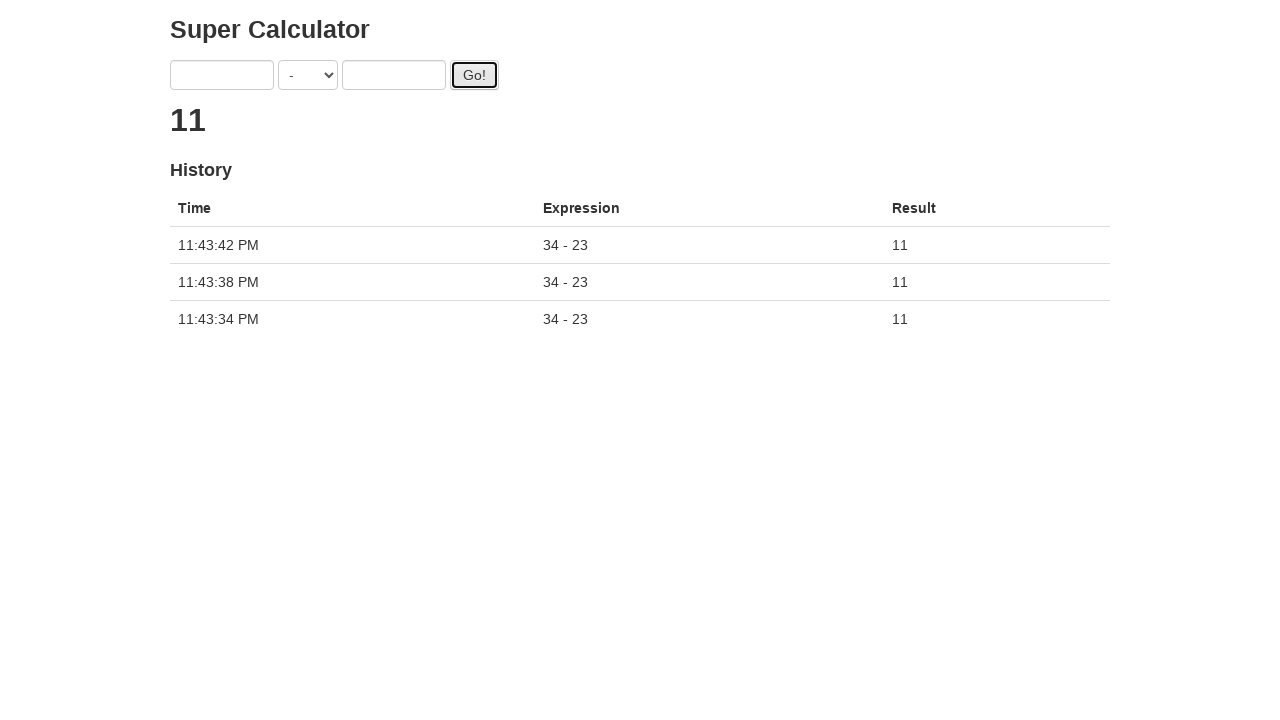

Filled first number field with '34' on input[ng-model='first']
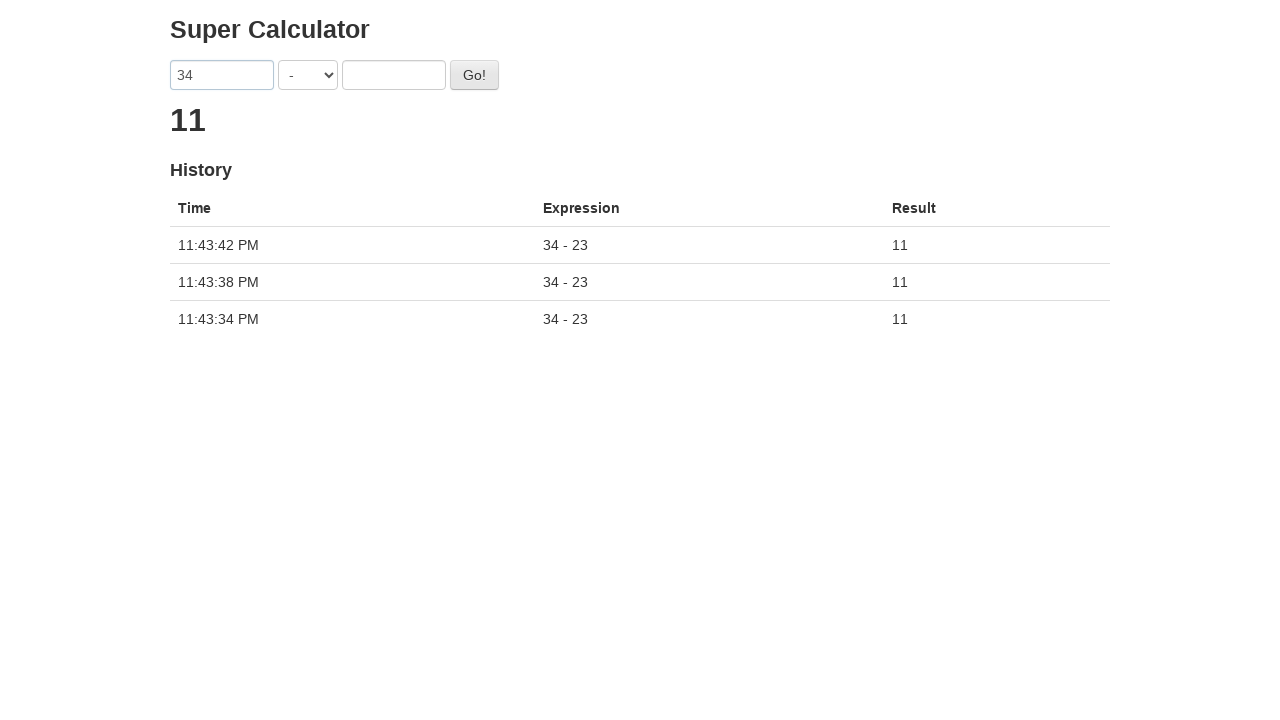

Filled second number field with '23' on input[ng-model='second']
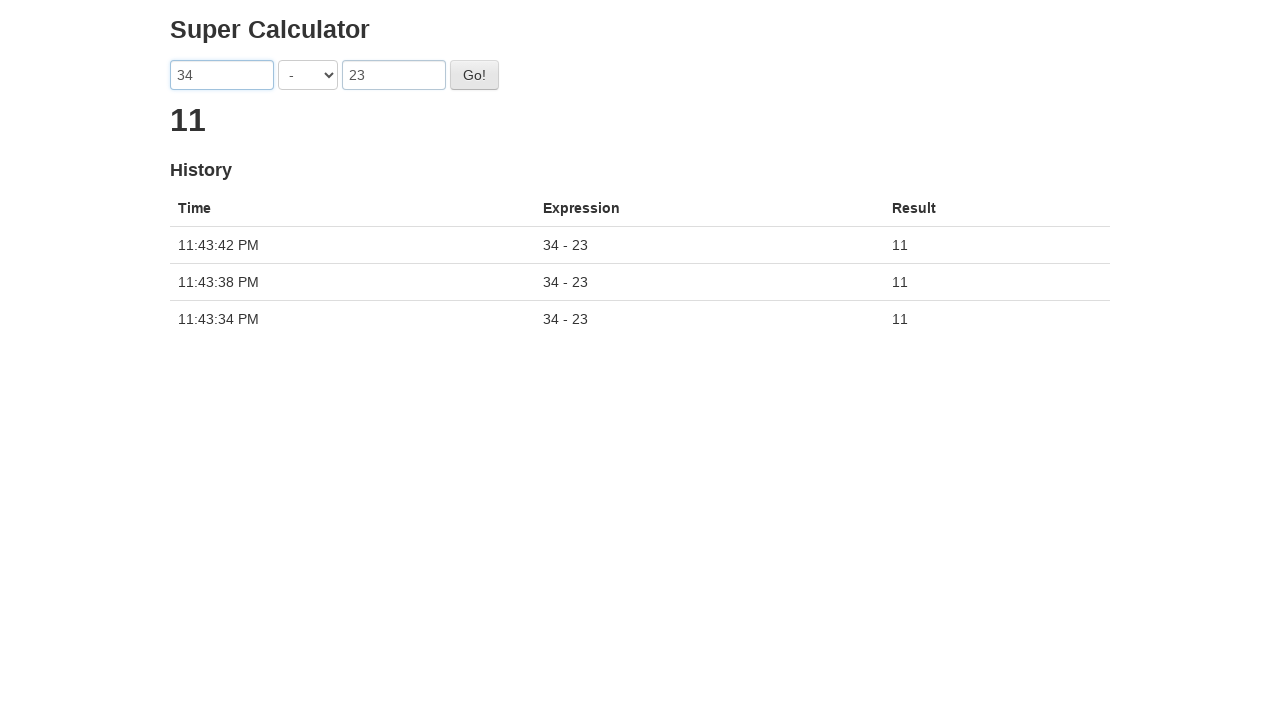

Selected subtraction operator '-' on select[ng-options='value for (key, value) in operators']
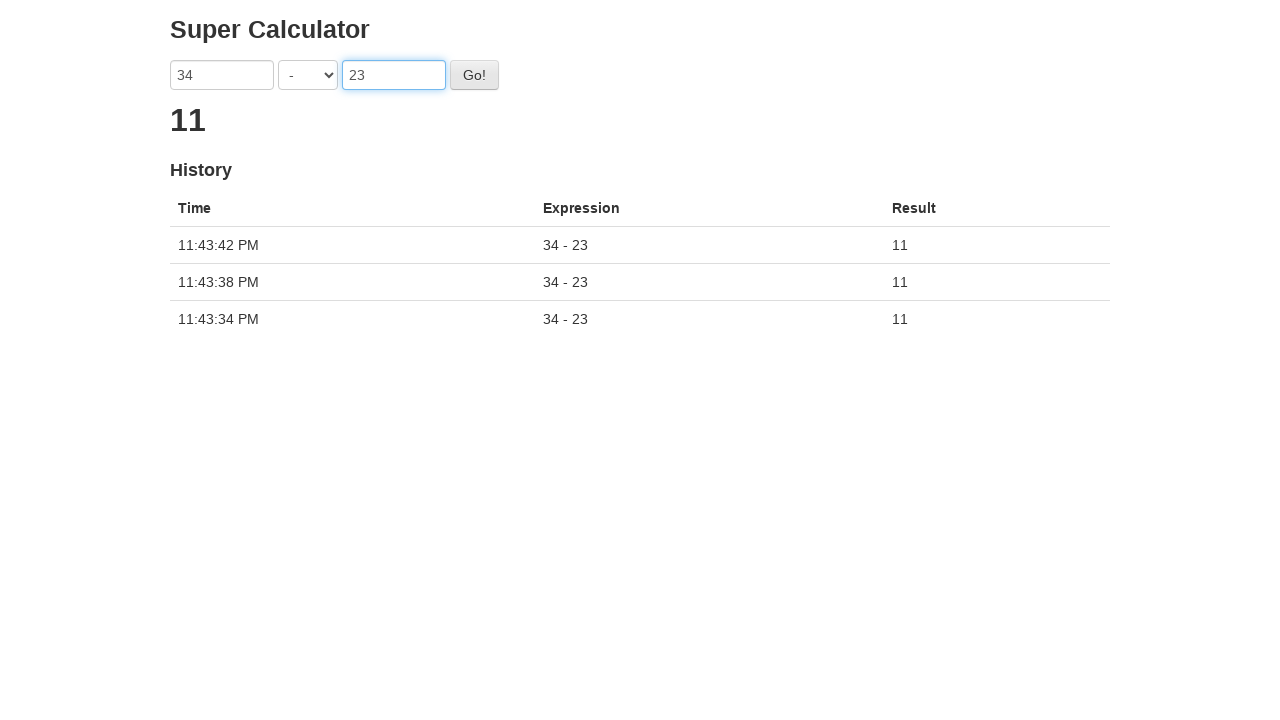

Clicked calculate button to perform subtraction at (474, 75) on #gobutton
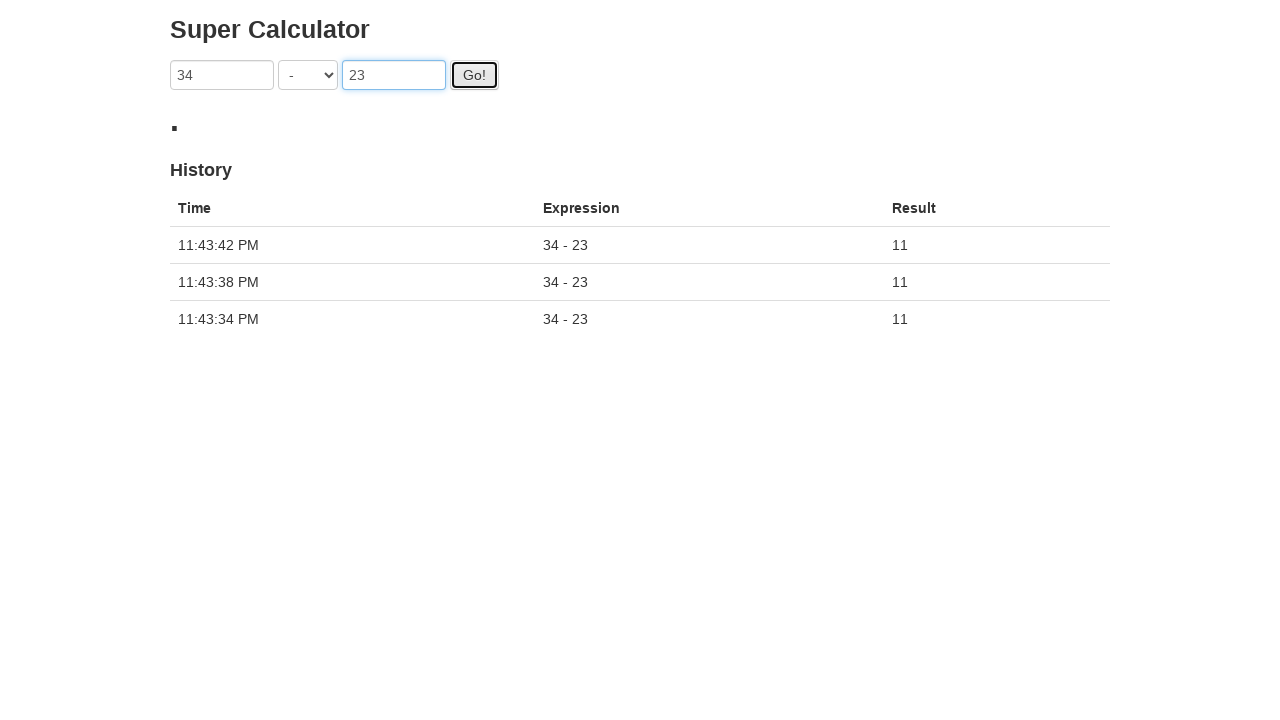

Waited 3 seconds for calculation to complete
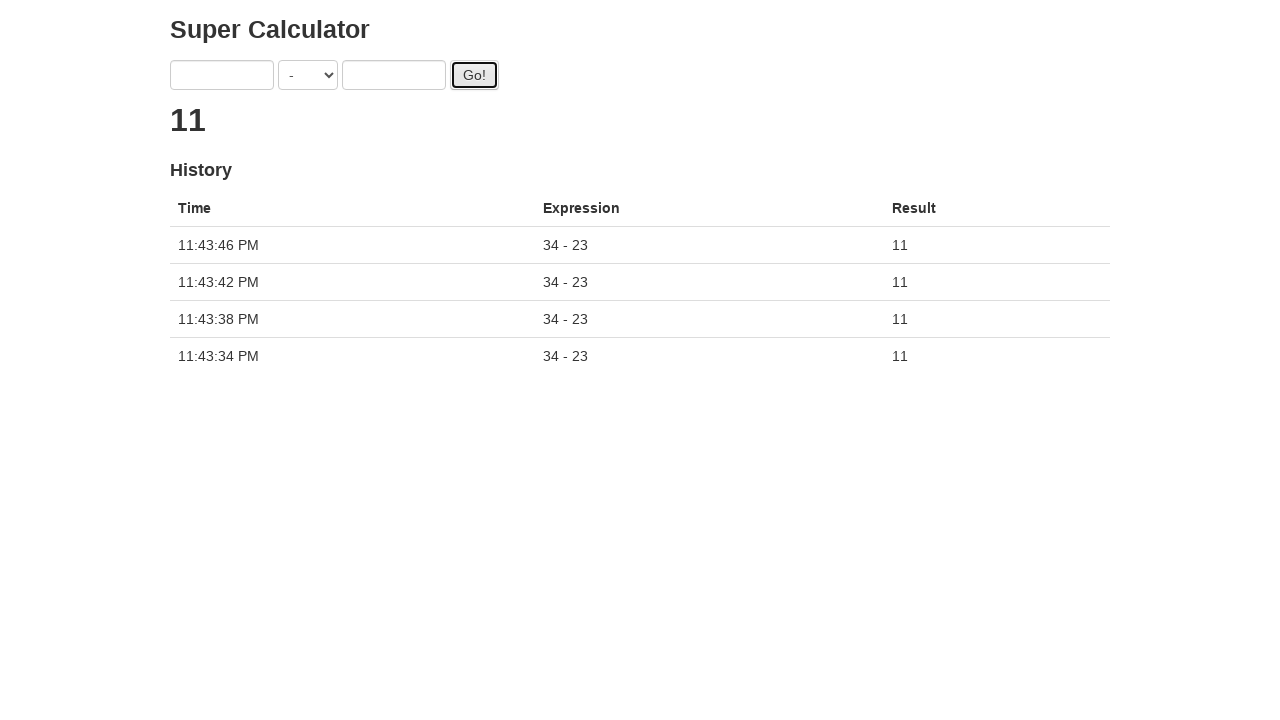

Retrieved all result rows from history table
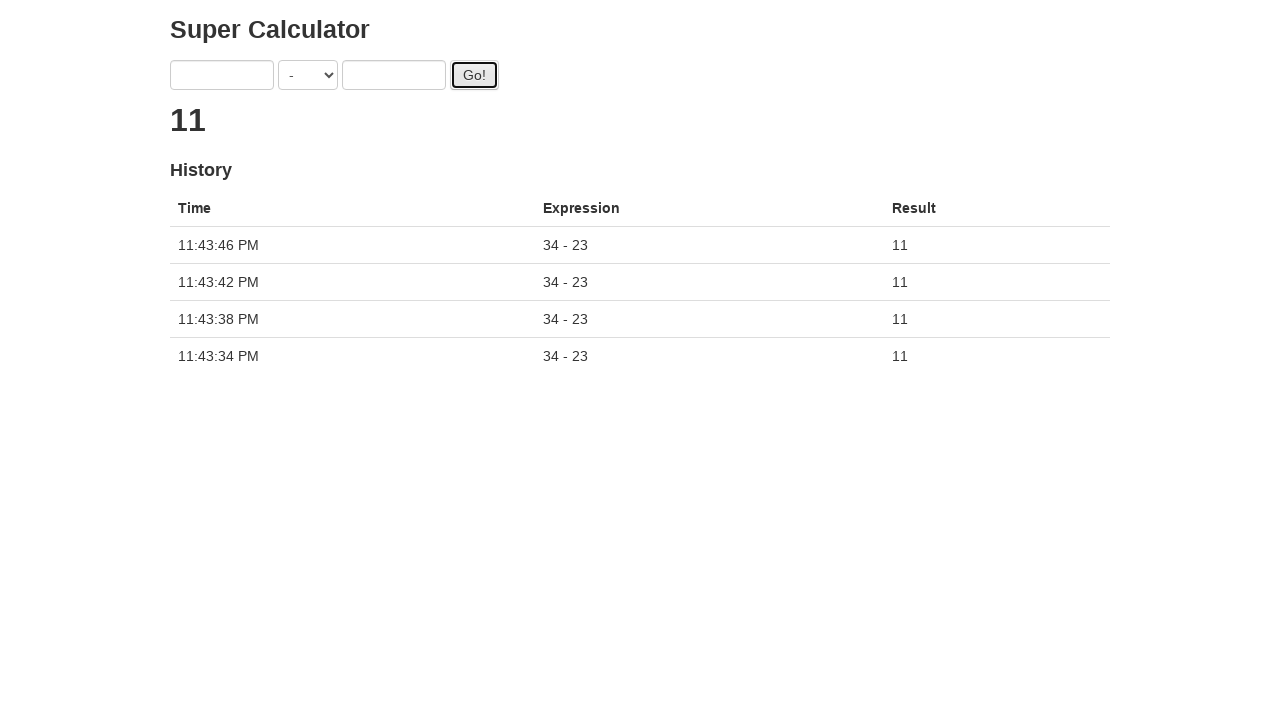

Verified that exactly 4 results appear in the history table
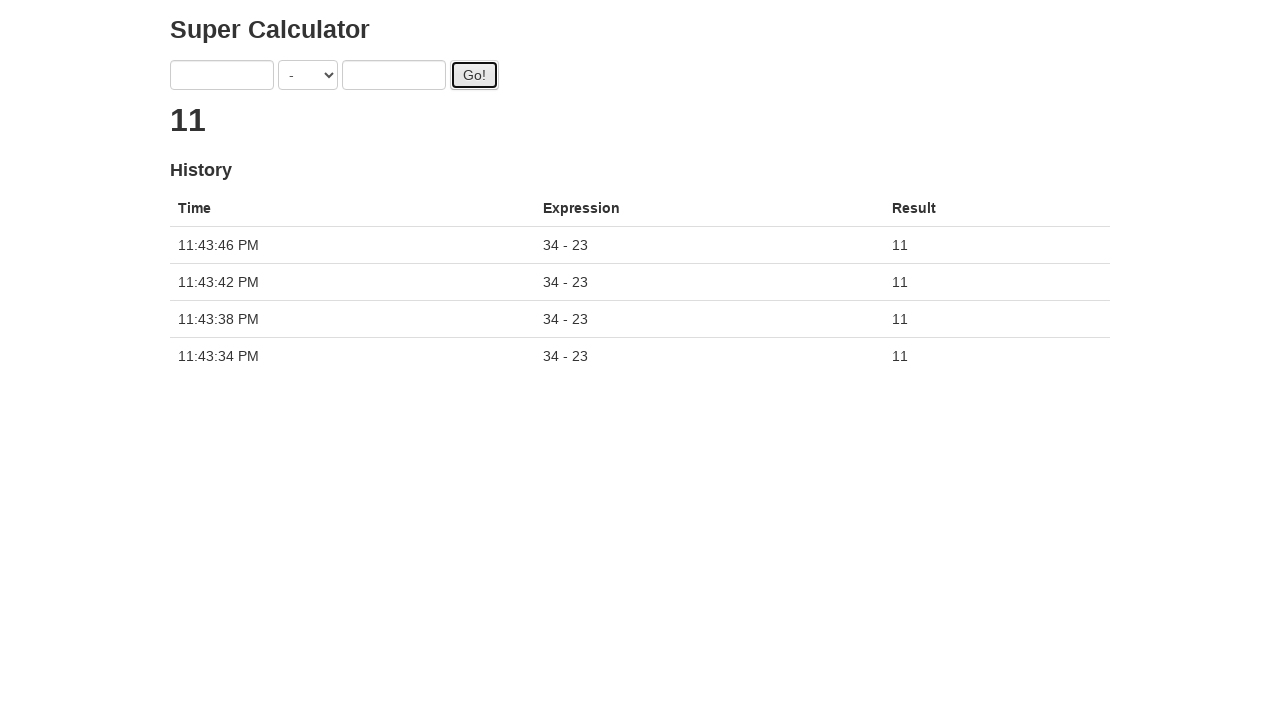

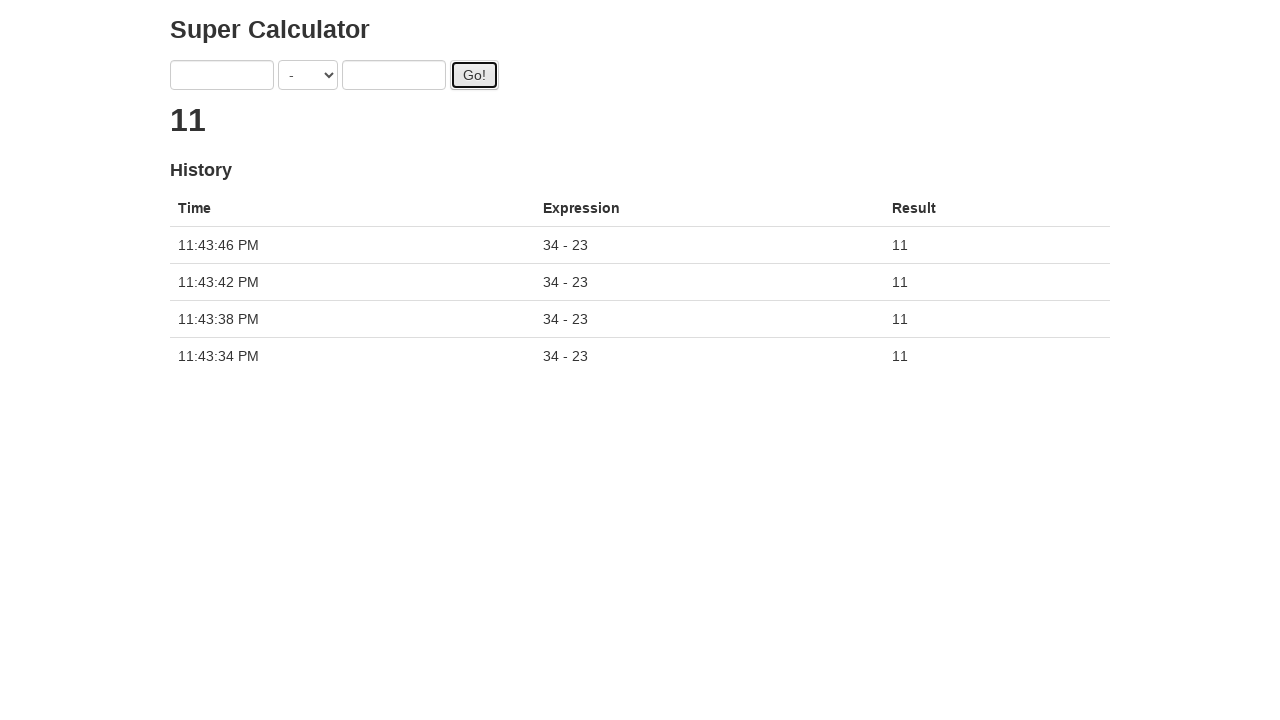